Tests scrolling functionality by scrolling down to the "Powered by CYDEO" element at the bottom of the page using mouse movement.

Starting URL: https://practice.cydeo.com/

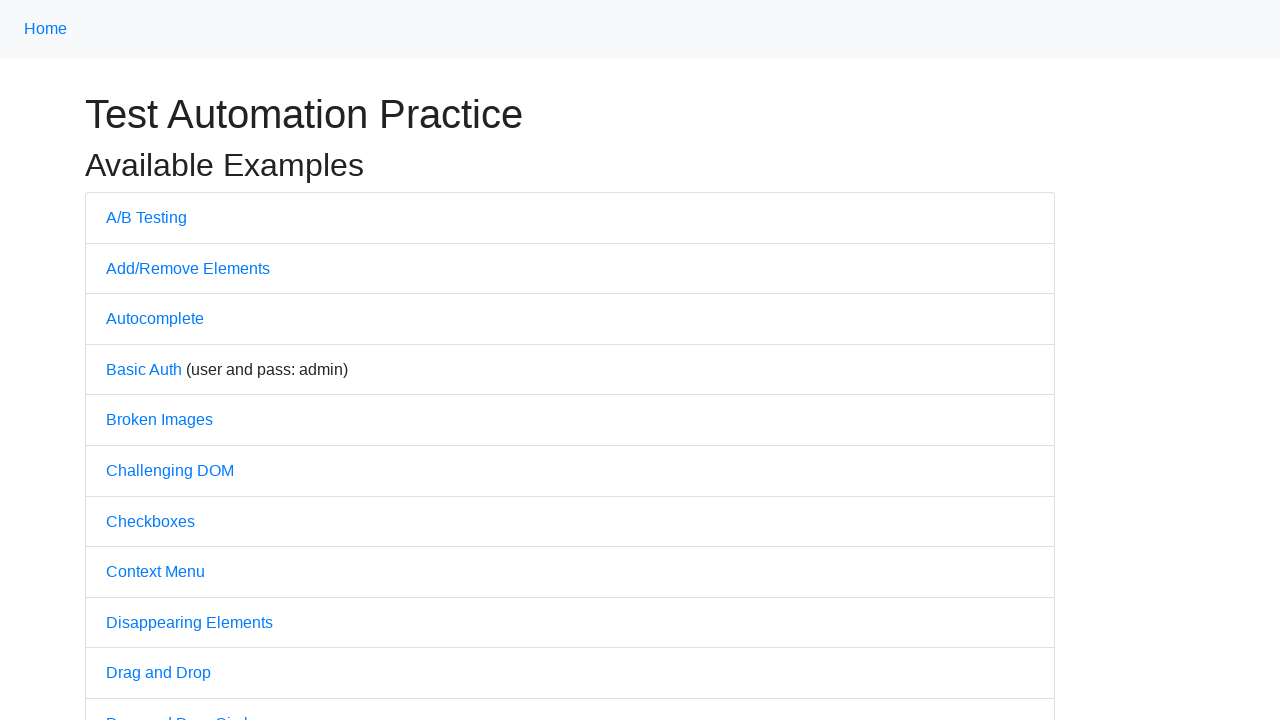

Located 'Powered by CYDEO' element using CSS selector
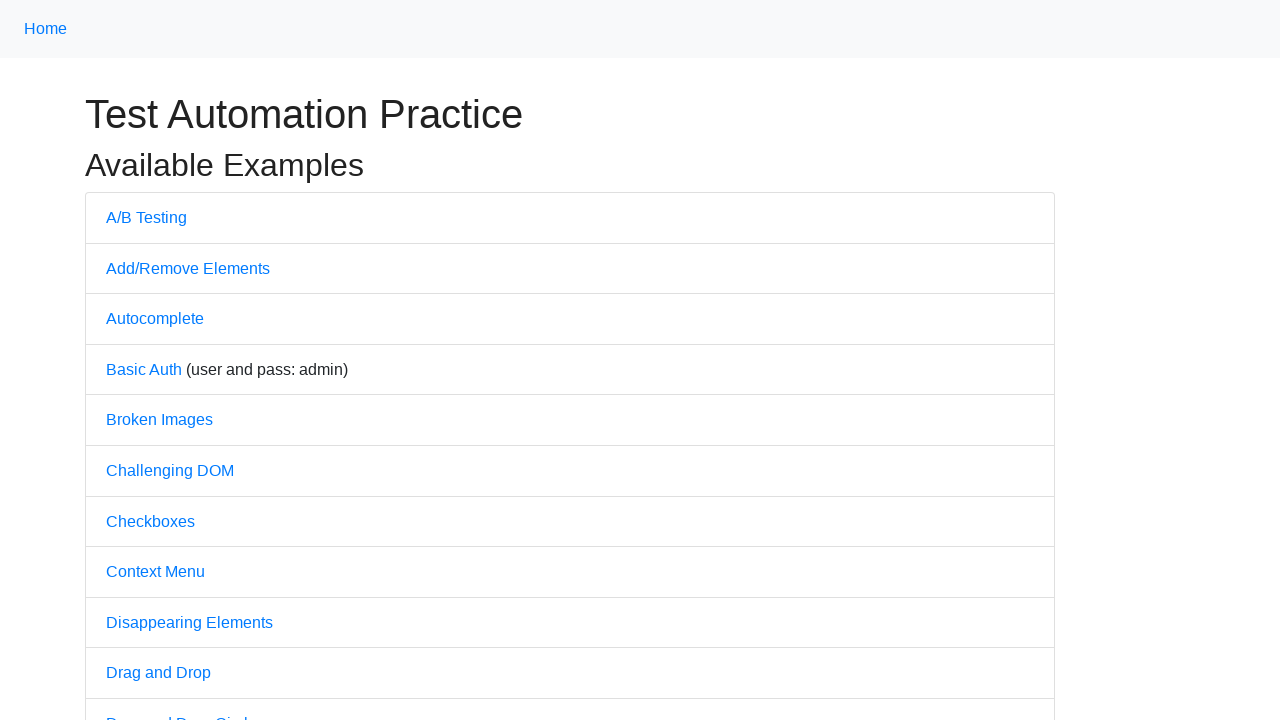

Scrolled down to 'Powered by CYDEO' element at bottom of page
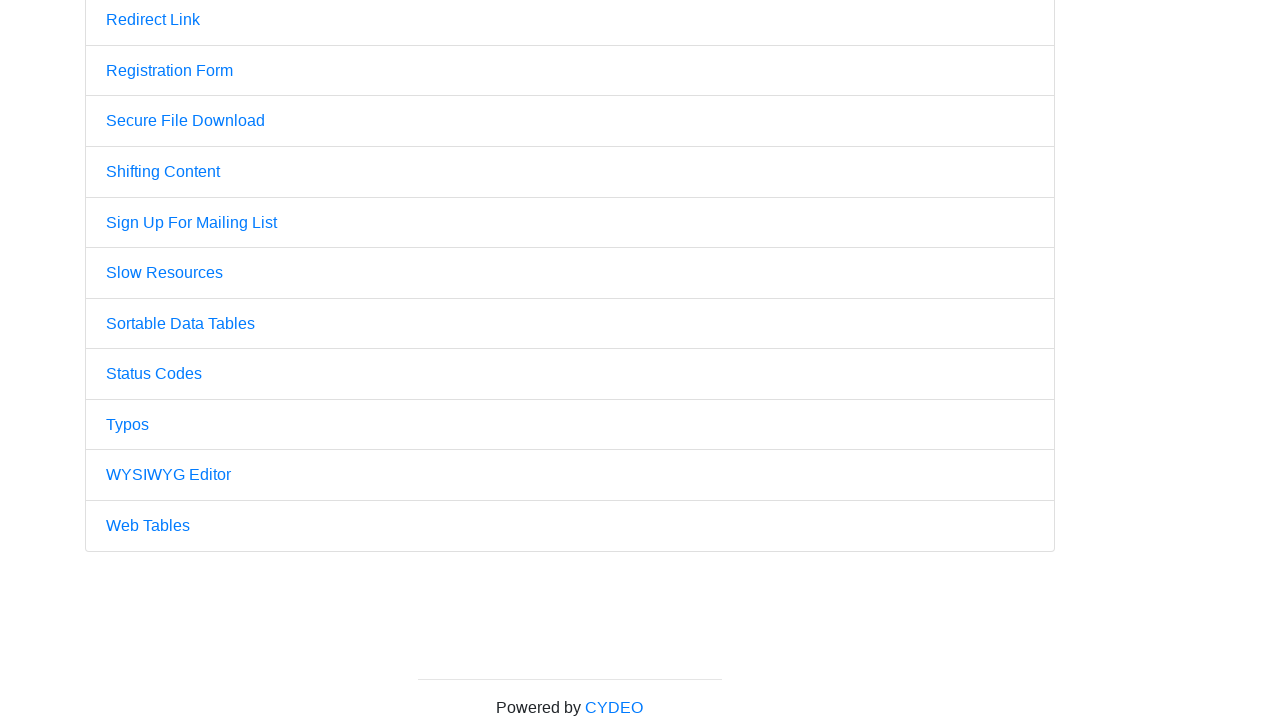

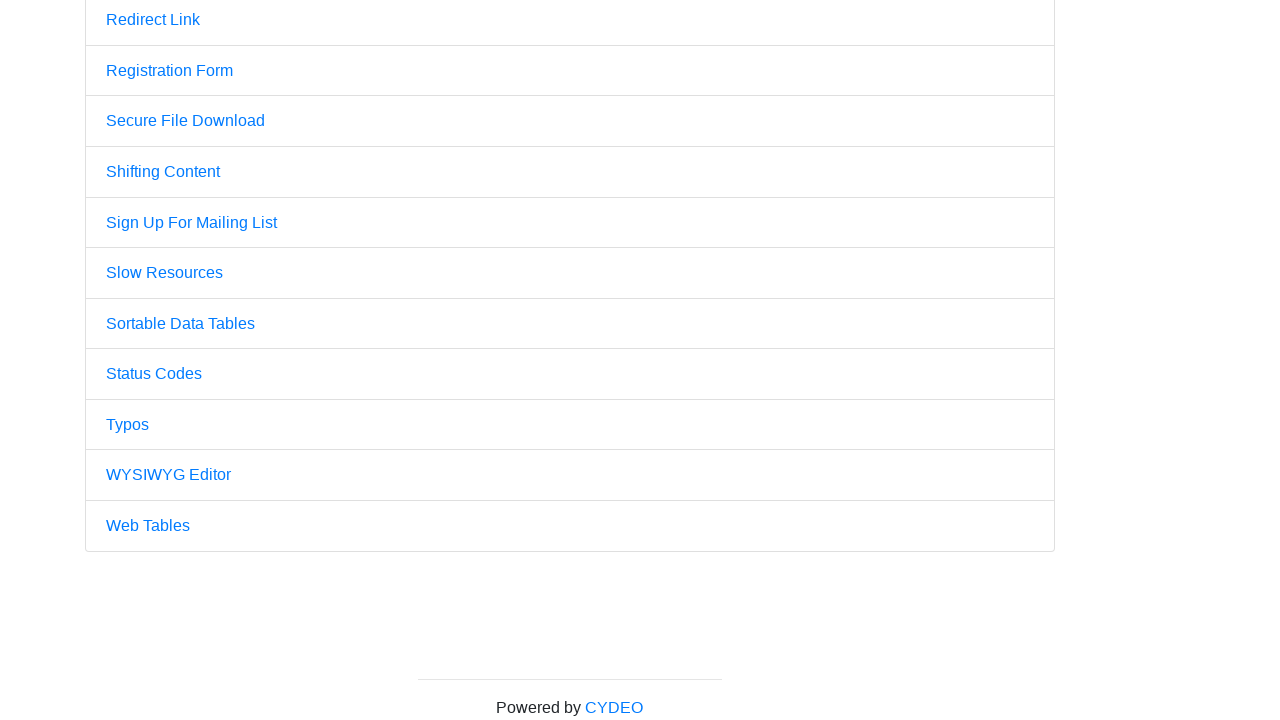